Tests browser navigation controls including back/forward navigation, page refresh, window management (opening new tabs and windows), window resizing, and cookie management across multiple DemoQA pages.

Starting URL: https://demoqa.com/

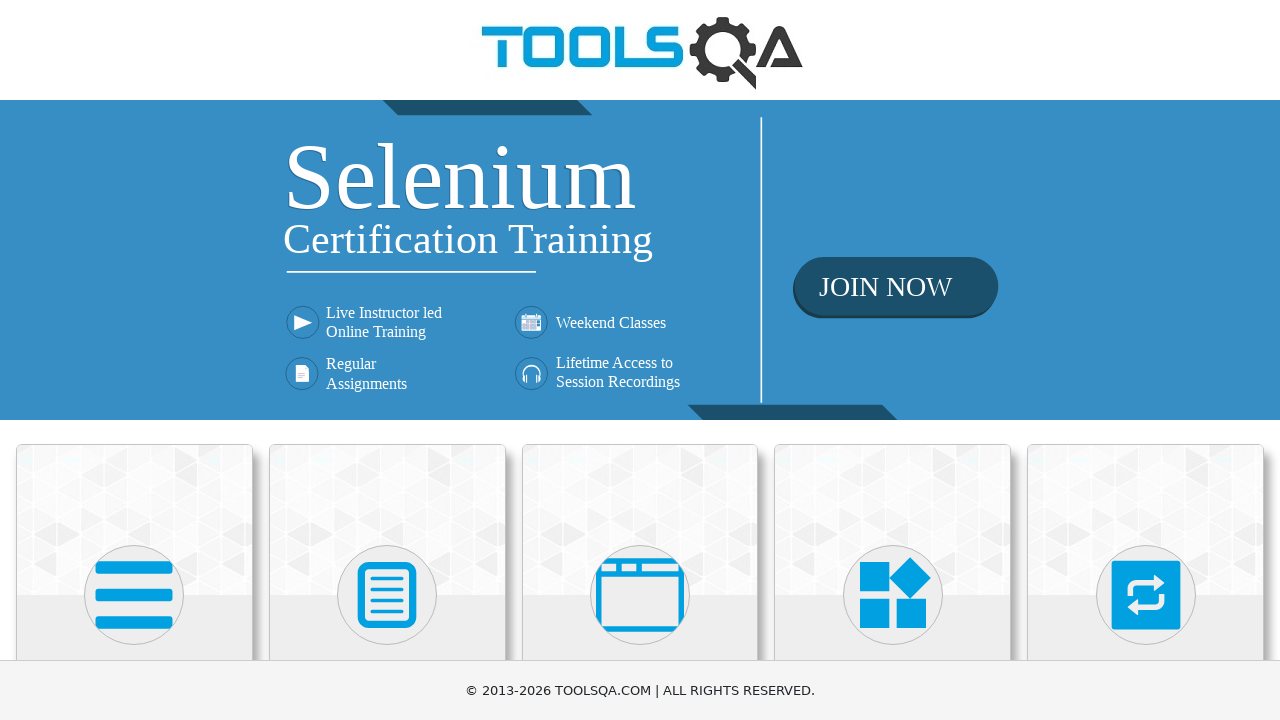

Navigated to Elements section at https://demoqa.com/elements
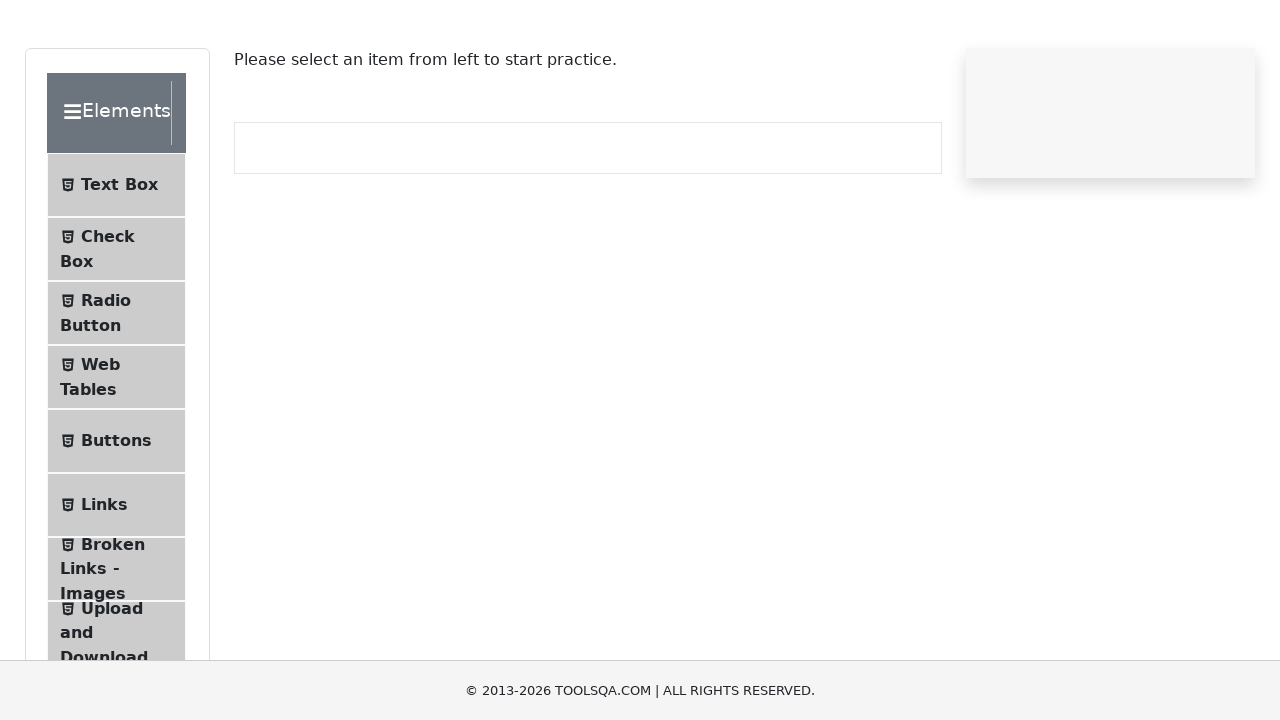

Navigated to Forms section at https://demoqa.com/automation-practice-form
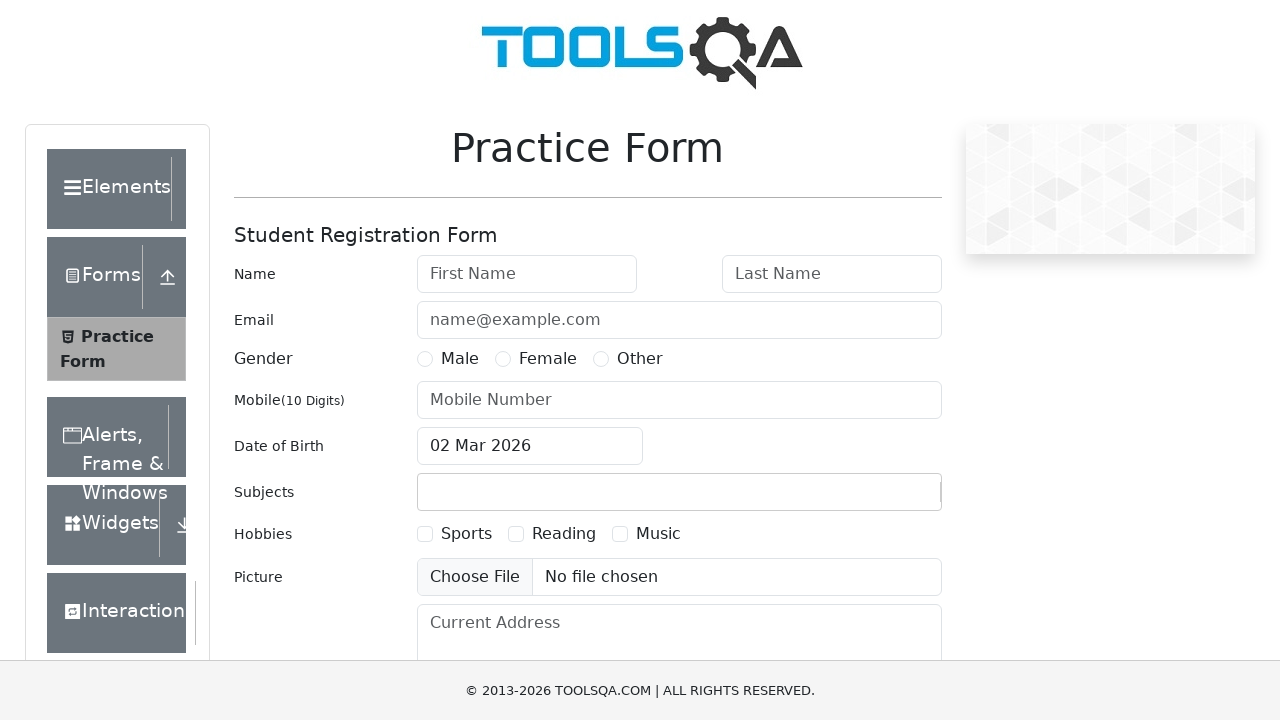

Navigated back using browser back button
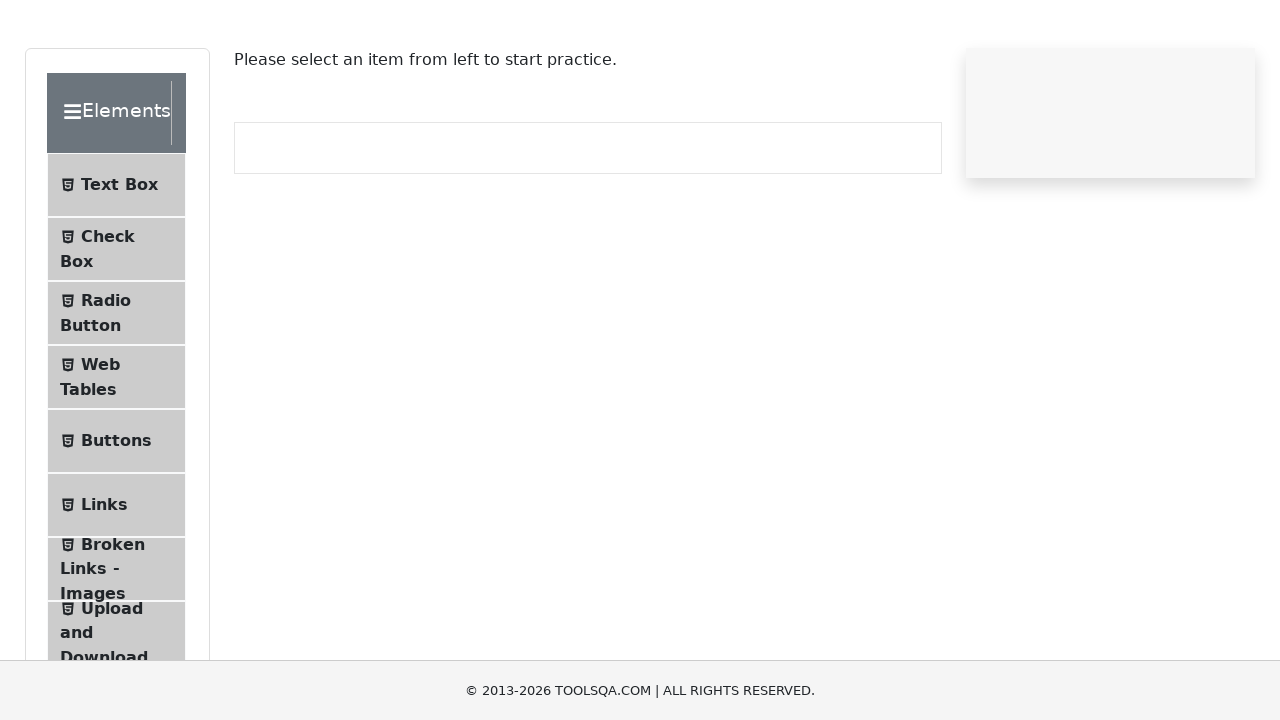

Navigated forward using browser forward button
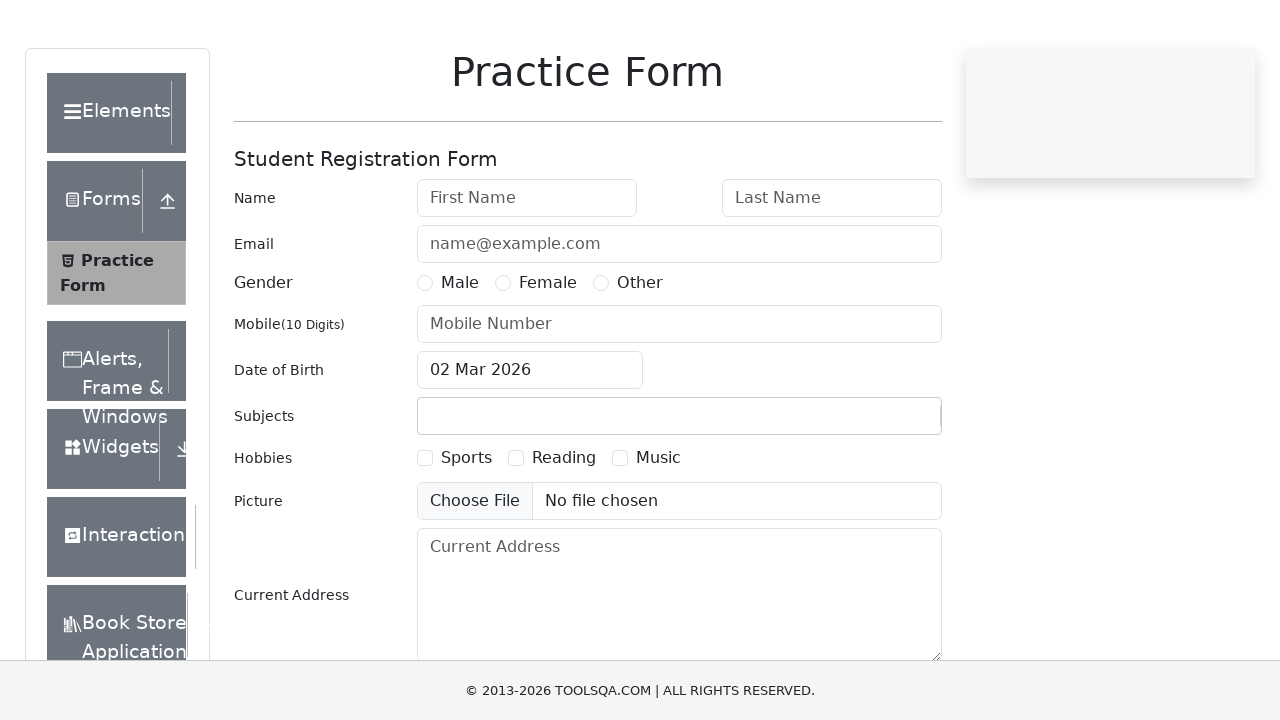

Reloaded the current page
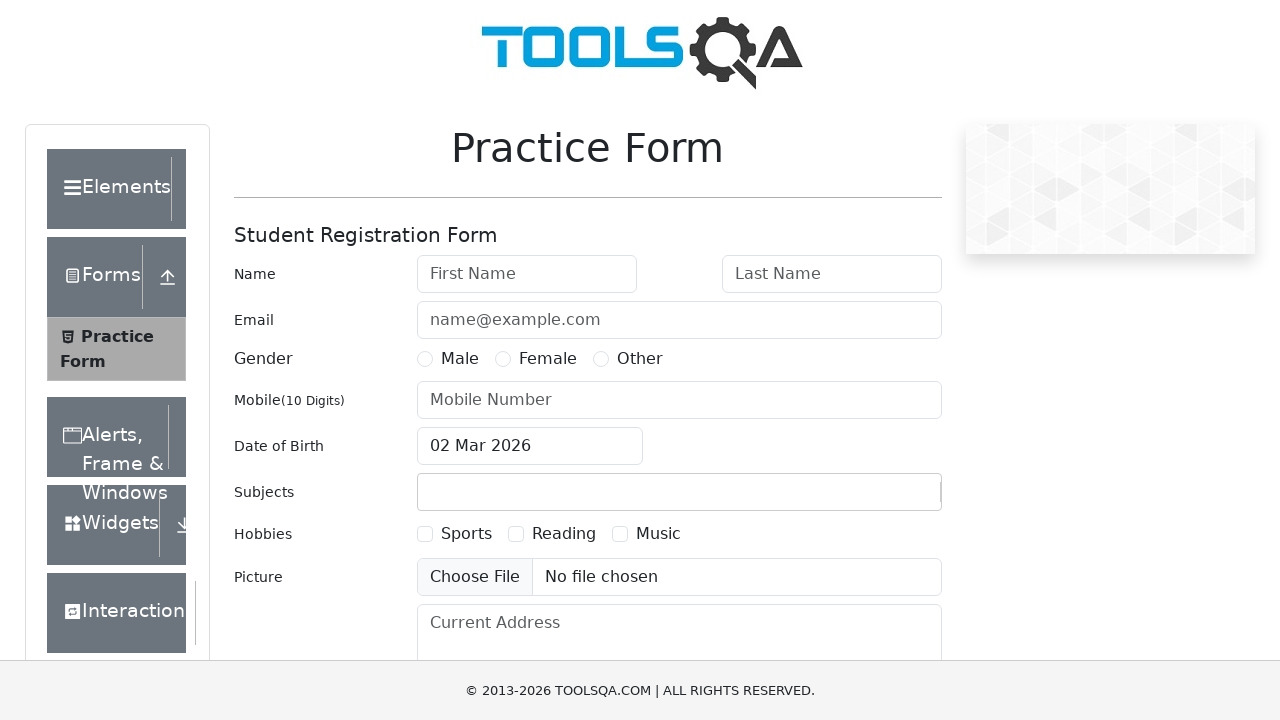

Navigated to browser windows page at https://demoqa.com/browser-windows
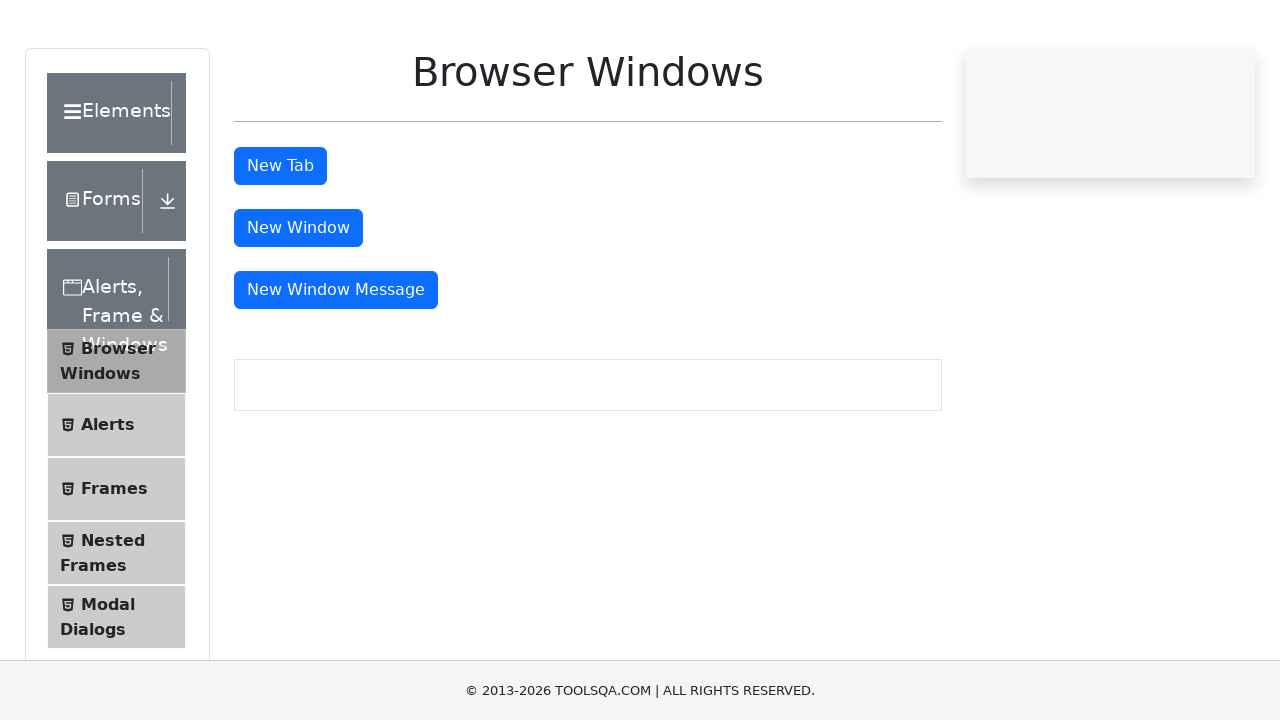

Clicked new tab button (#tabButton) at (280, 242) on #tabButton
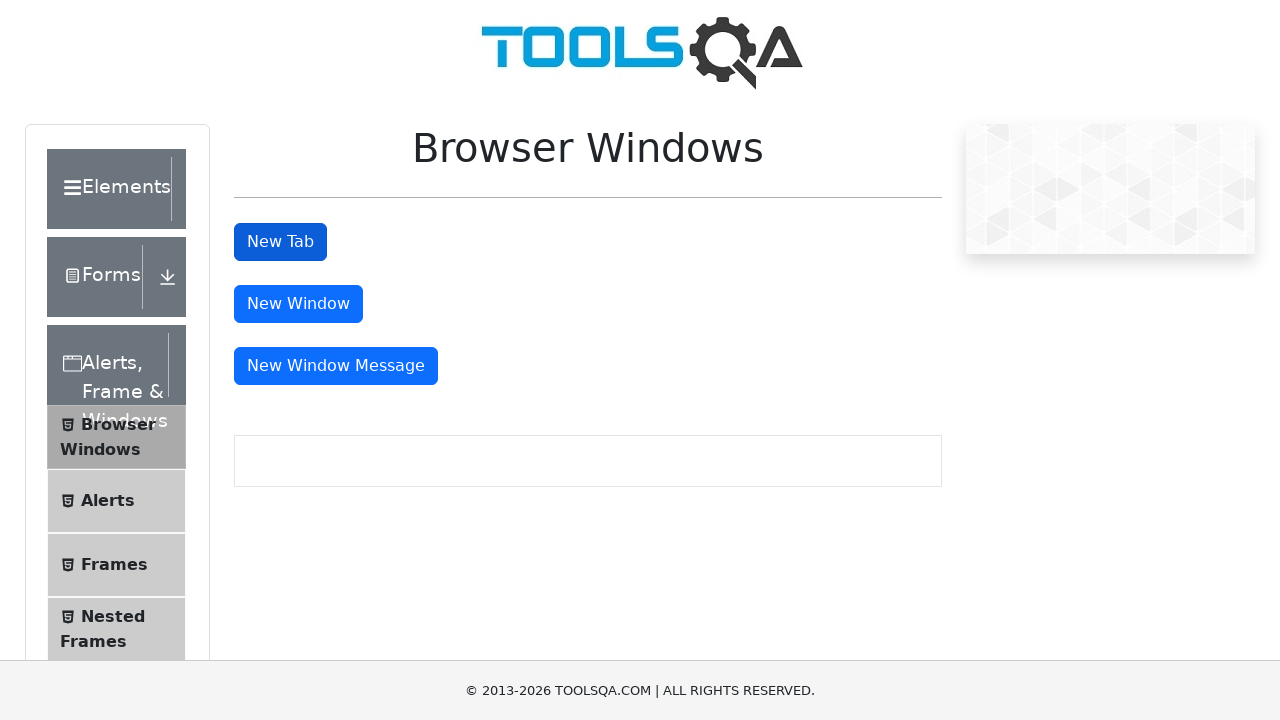

Clicked new tab button and waited for new page to open at (280, 242) on #tabButton
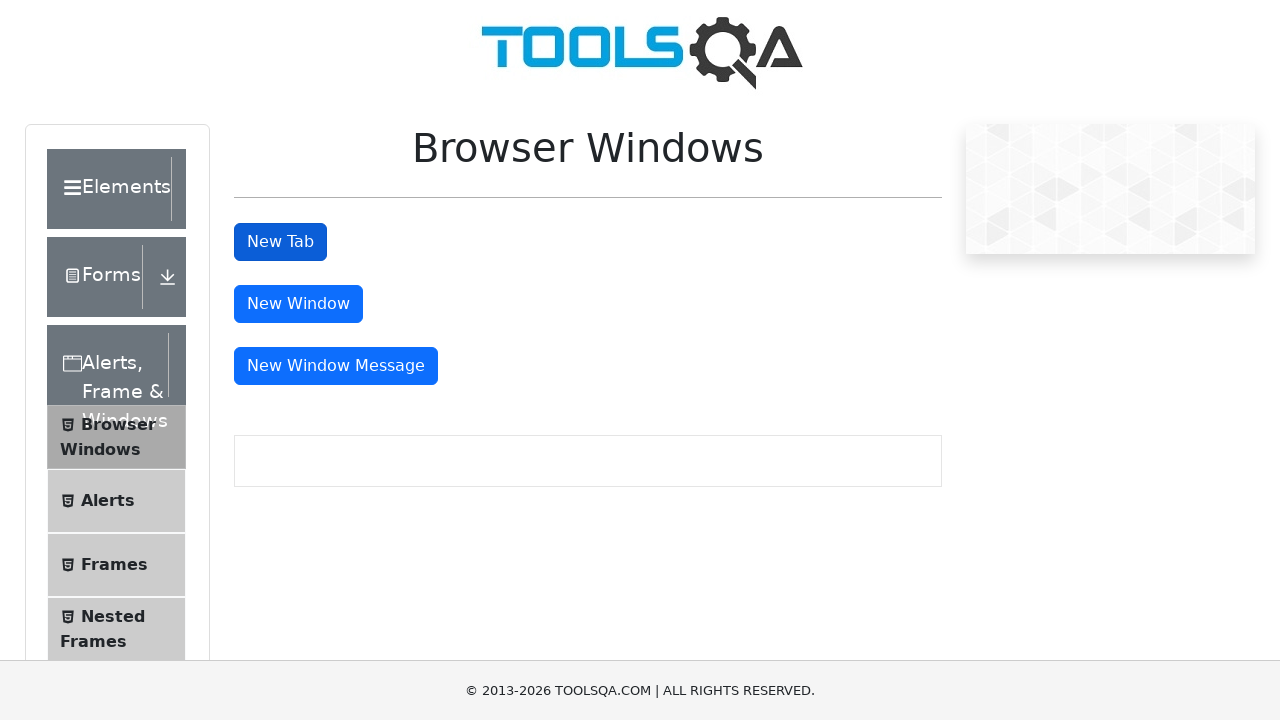

New tab loaded and ready
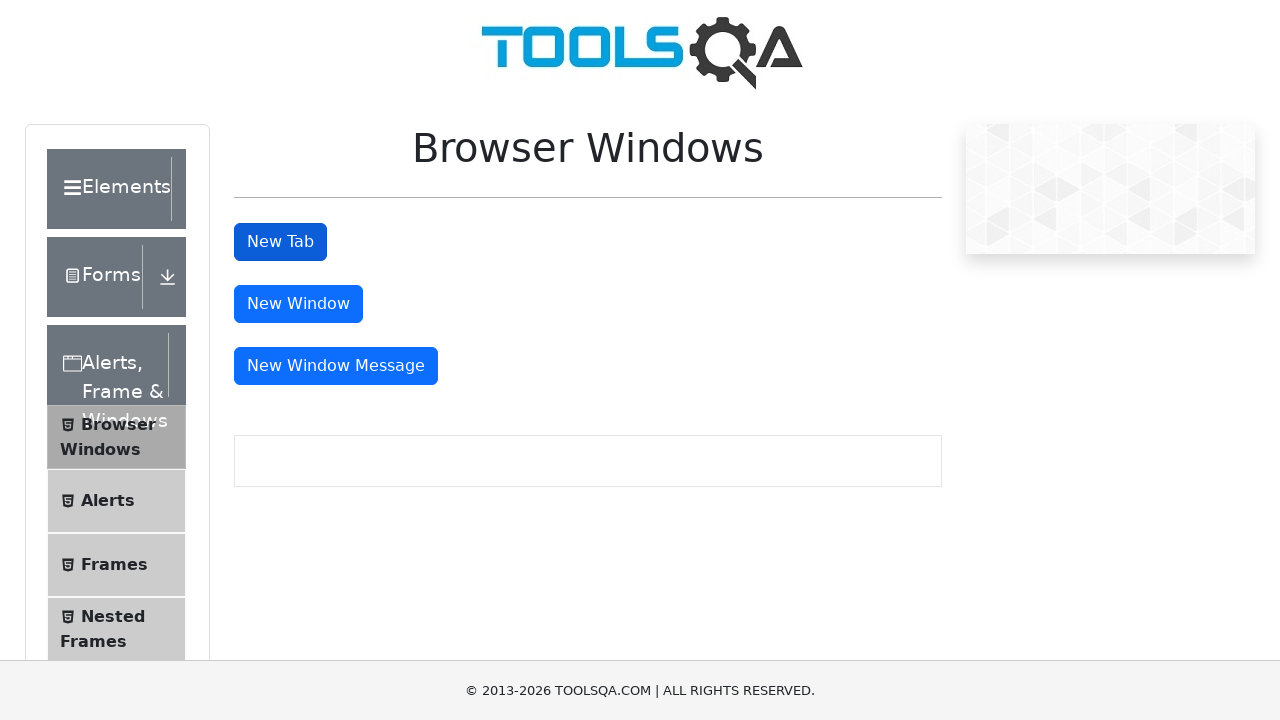

Verified sample heading content exists in new tab
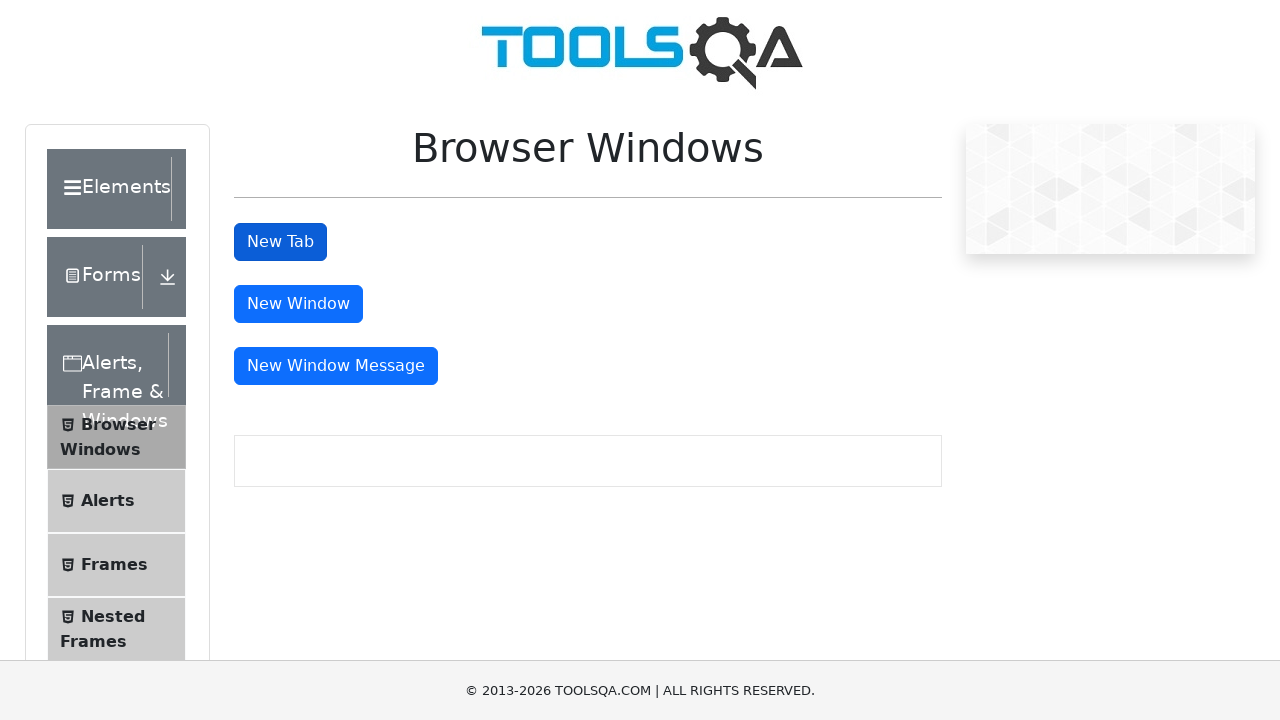

Closed the new tab
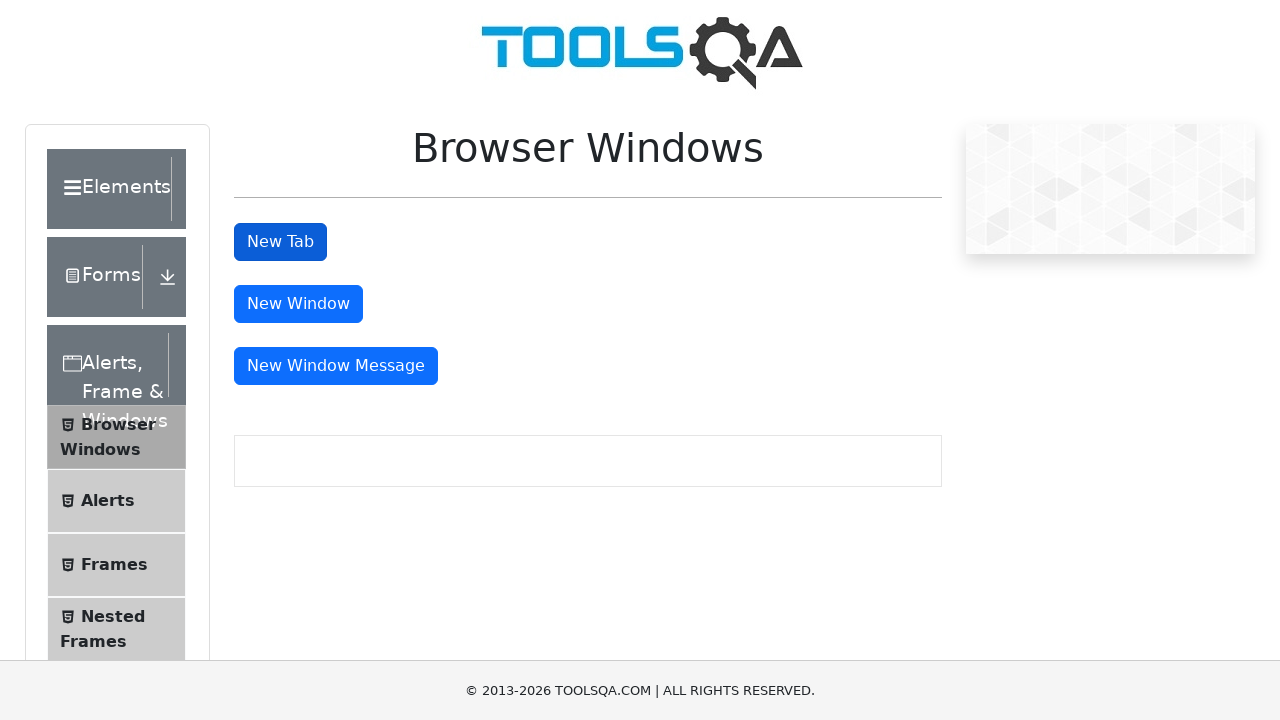

Clicked new window button (#windowButton) on original page at (298, 304) on #windowButton
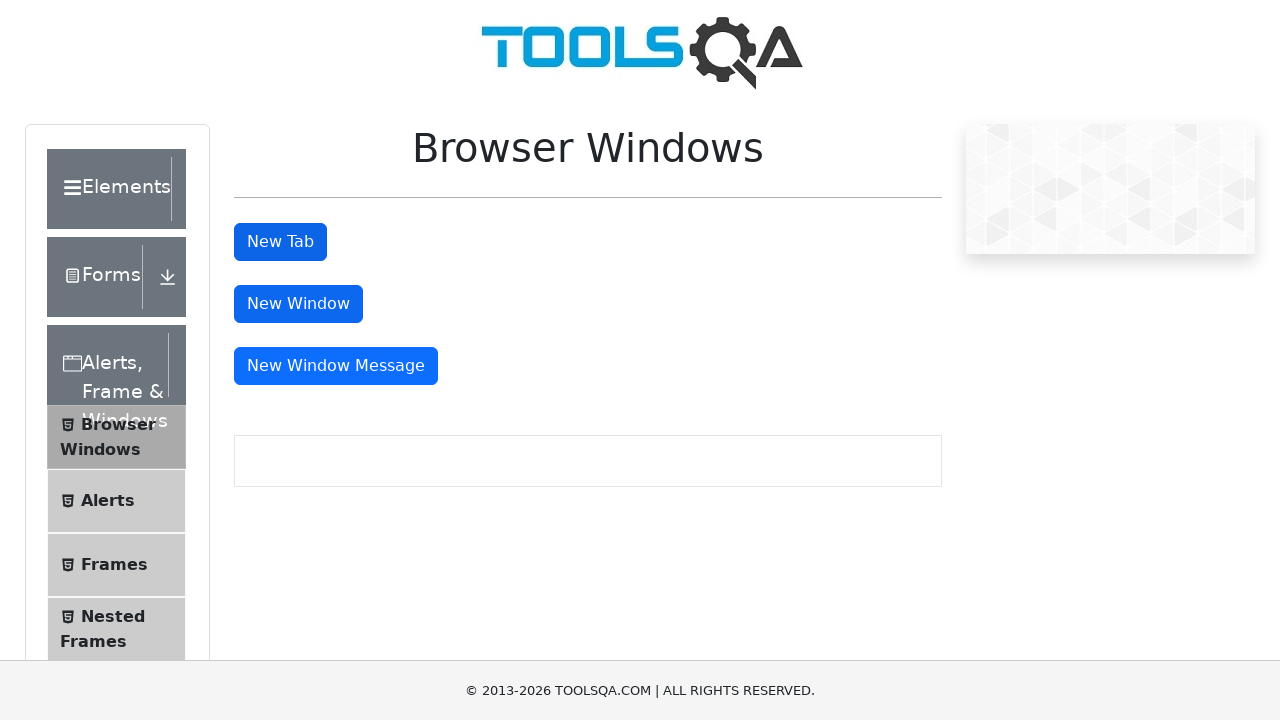

Clicked new window button and waited for new window to open at (298, 304) on #windowButton
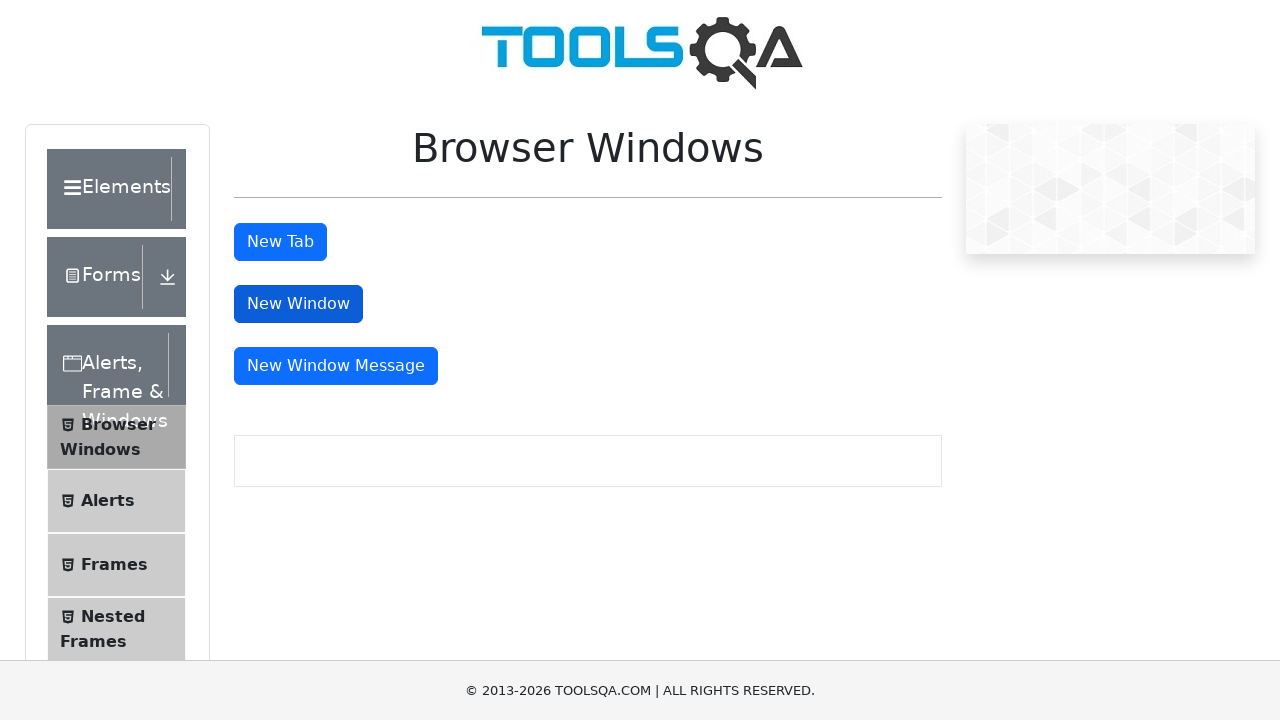

New window loaded and ready
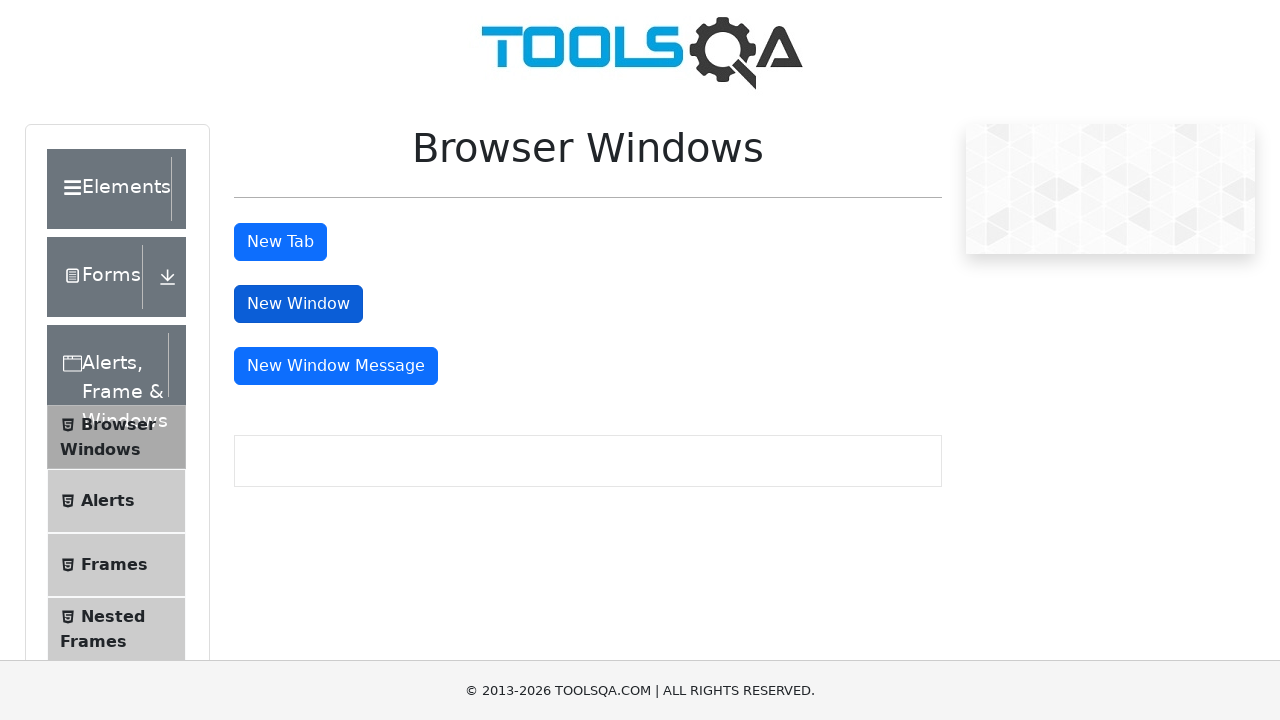

Closed the new window
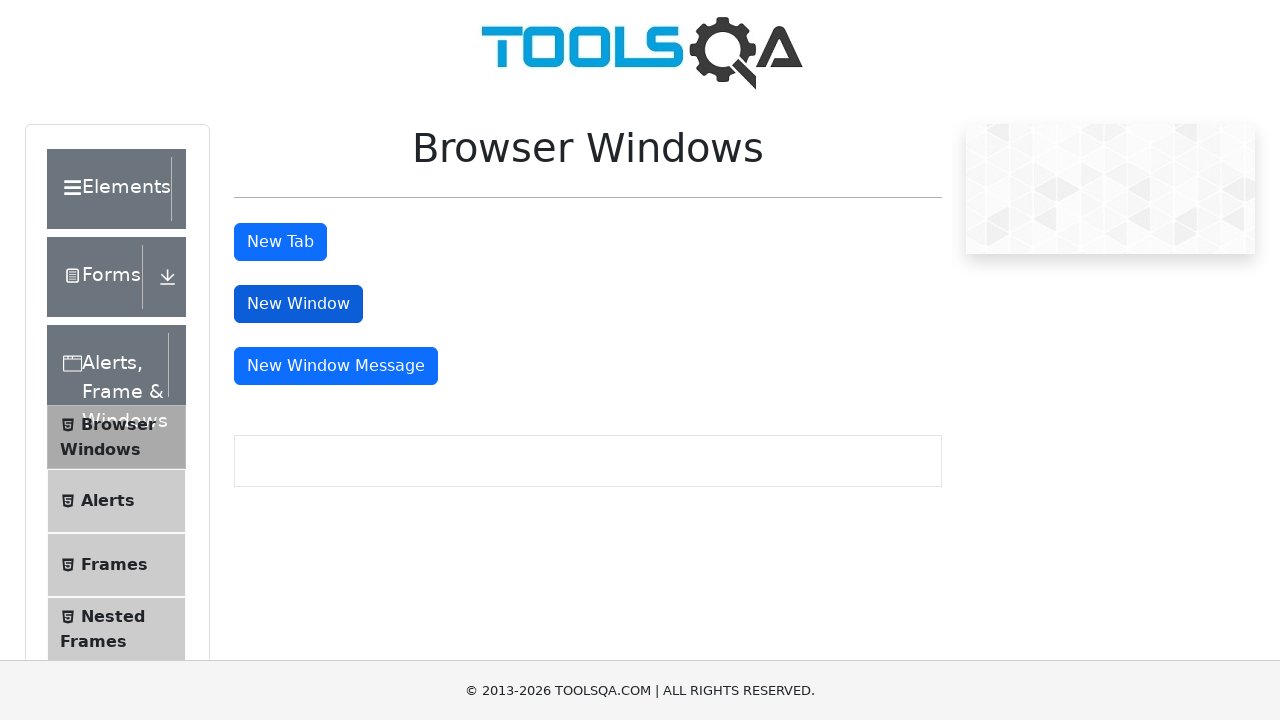

Navigated to text-box page at https://demoqa.com/text-box
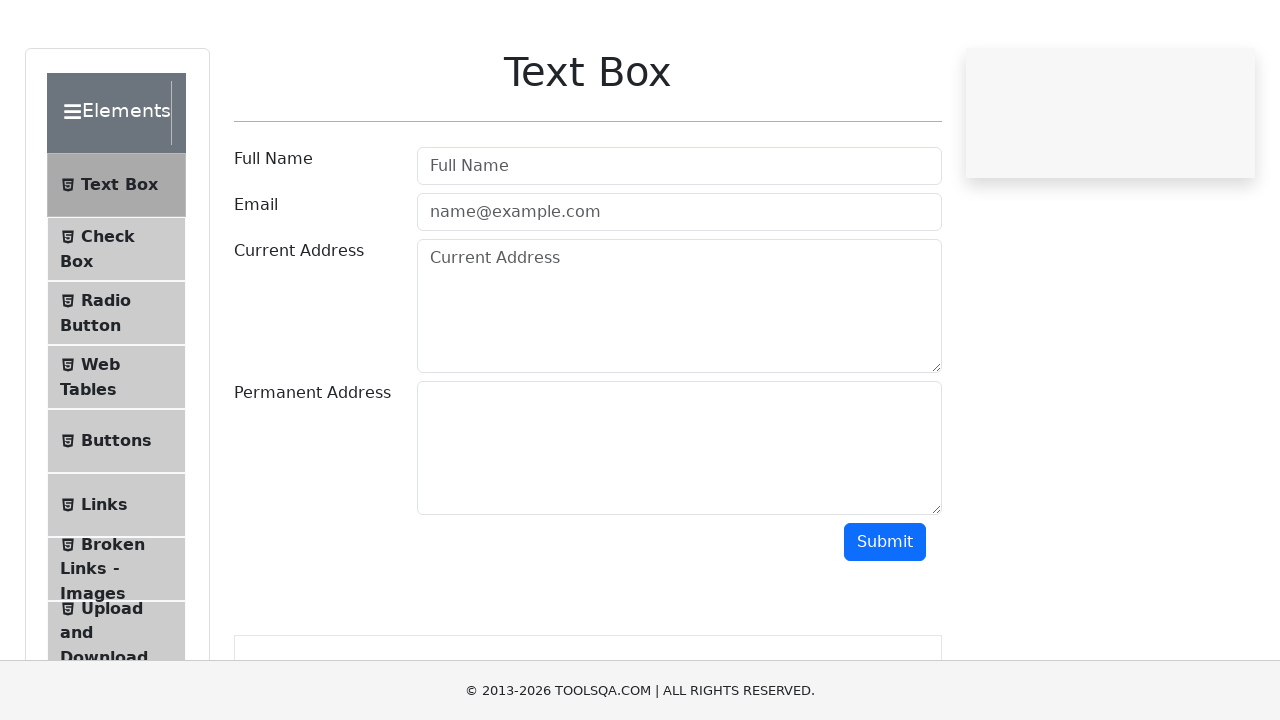

Set viewport size to 1280x720 pixels
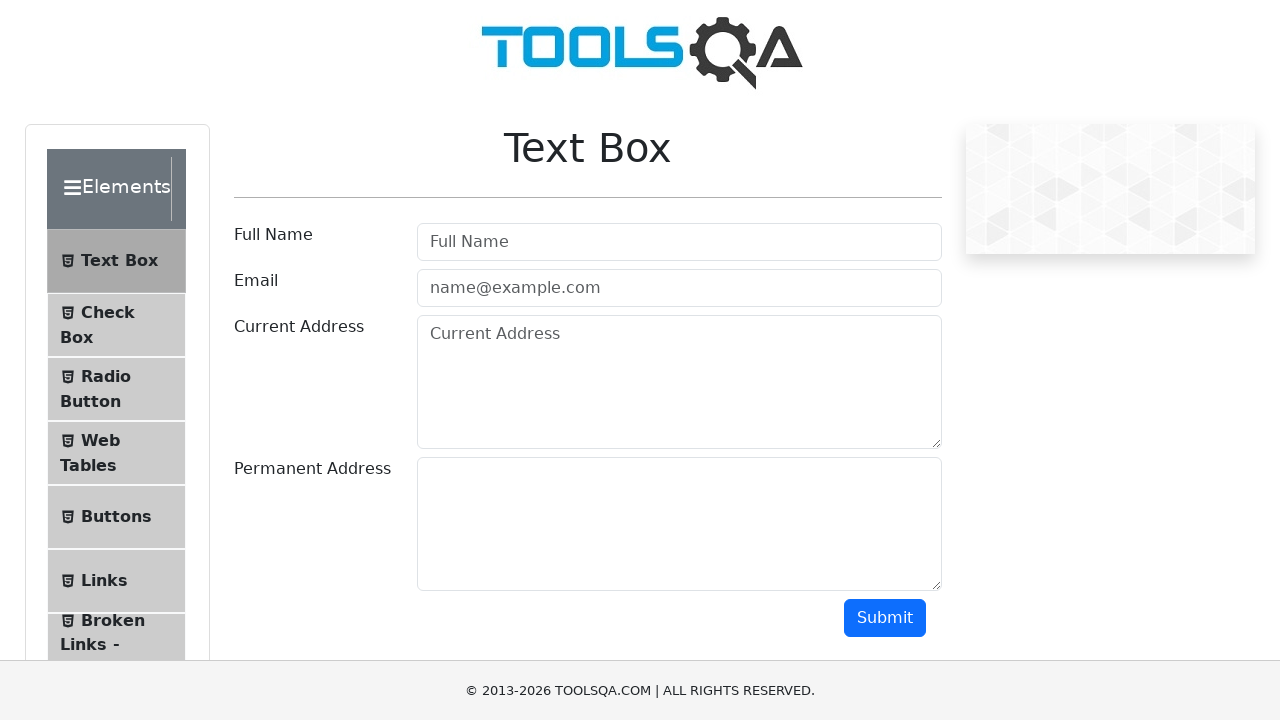

Added test cookie 'test_cookie' with value 'playwright_demo'
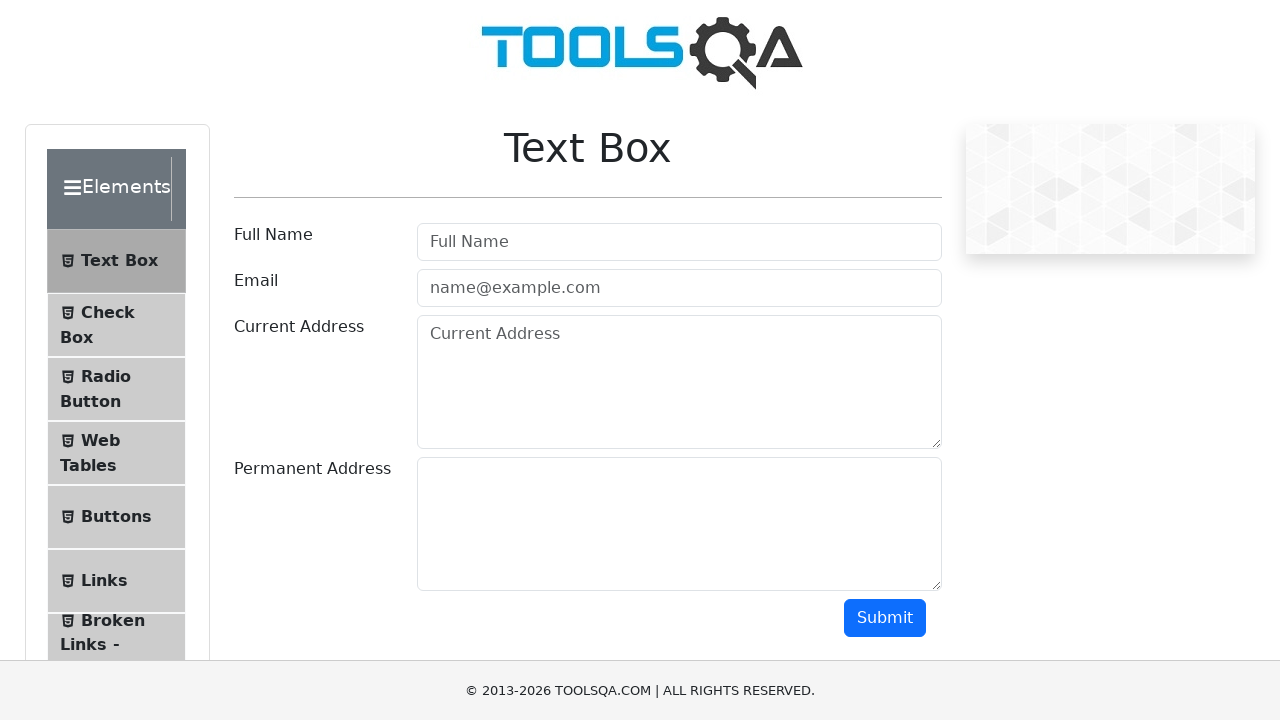

Cleared all cookies from the browser context
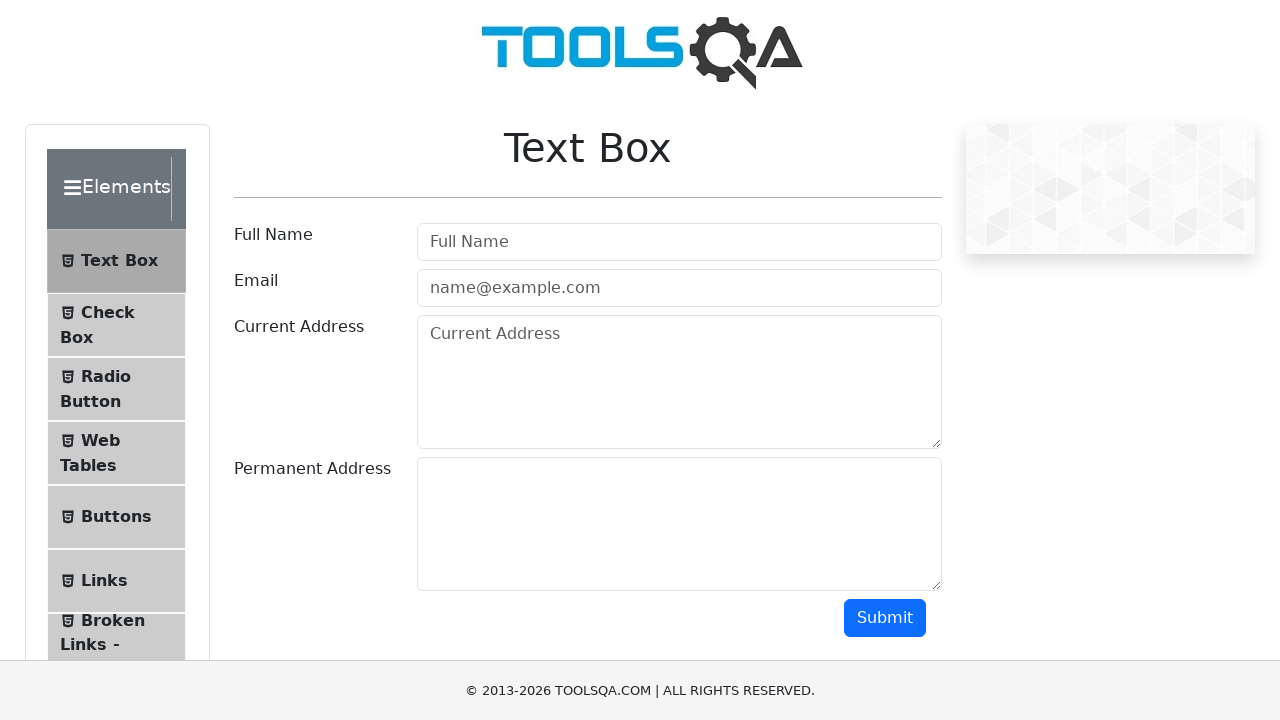

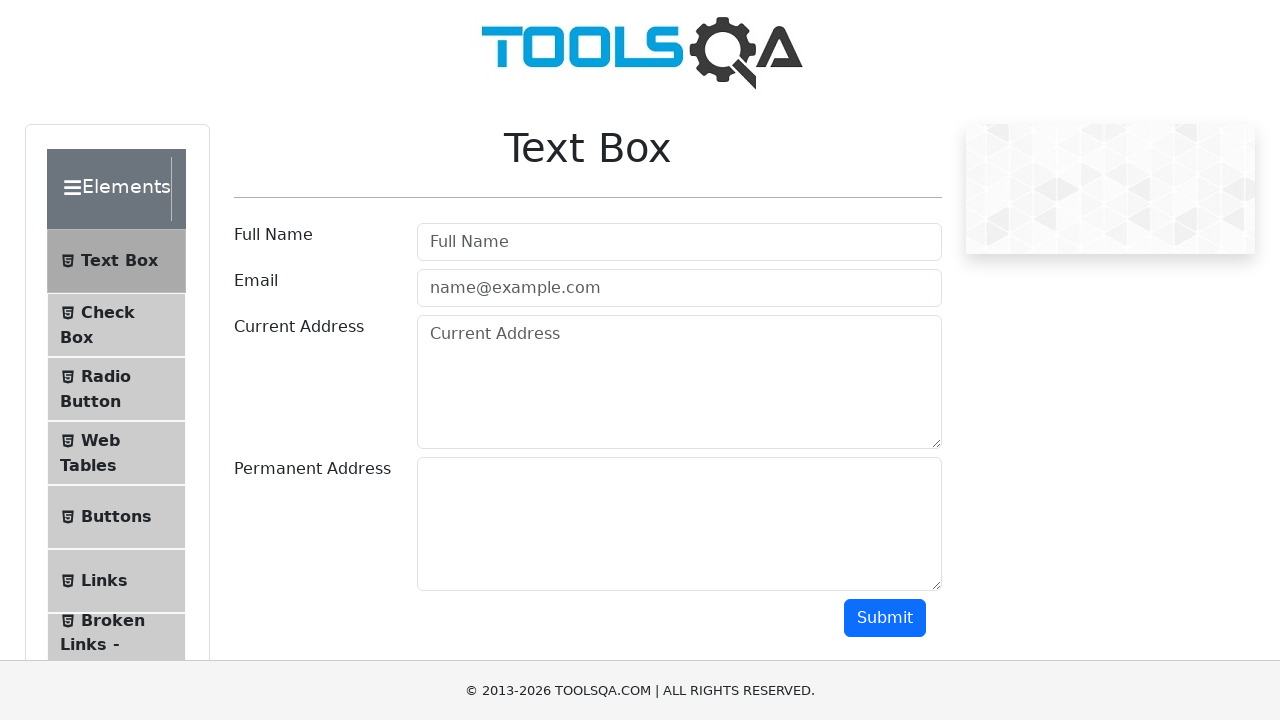